Tests extracting a CSS property value from an element

Starting URL: https://refactoring.guru/design-patterns/command

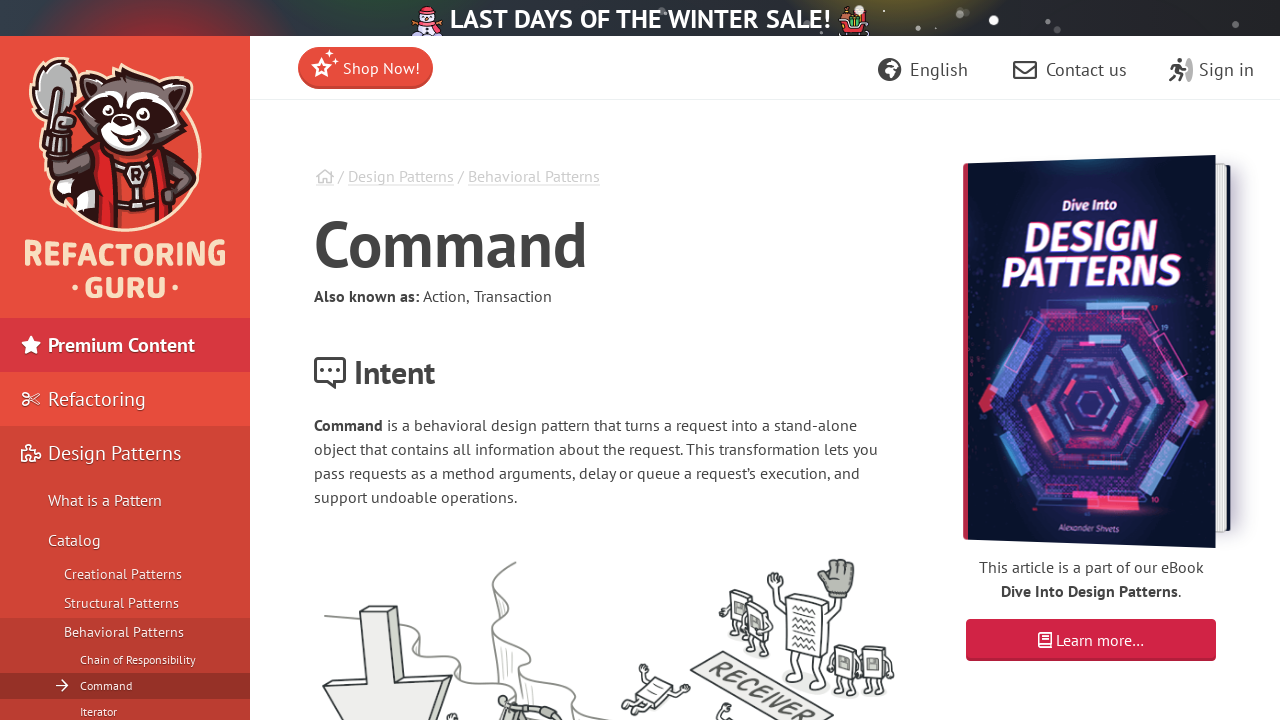

Extracted computed CSS color value from h1 element
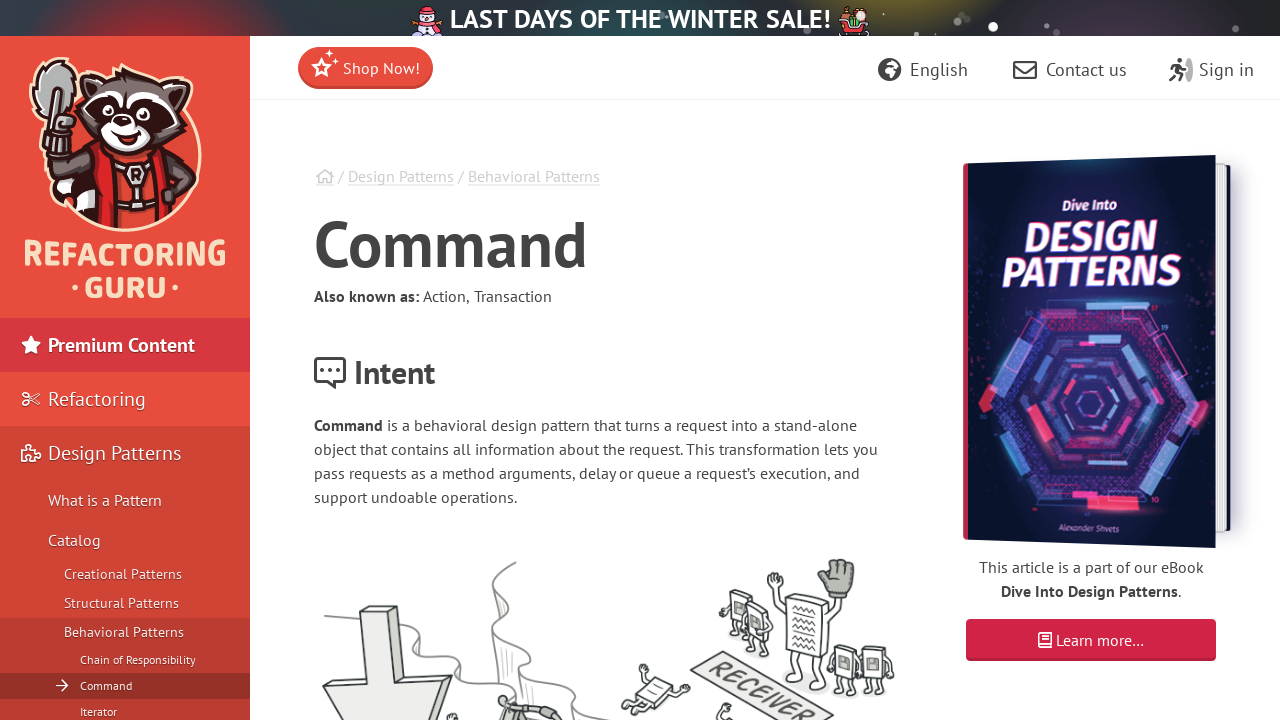

Verified that color value is not None
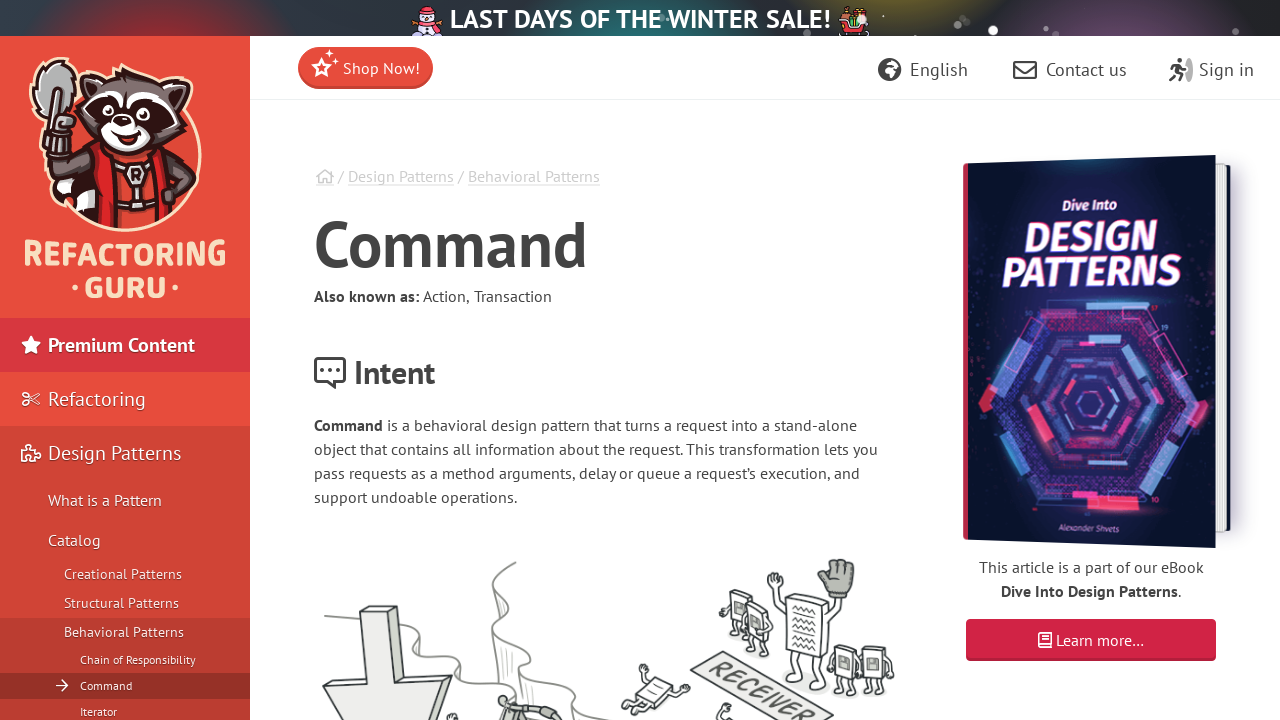

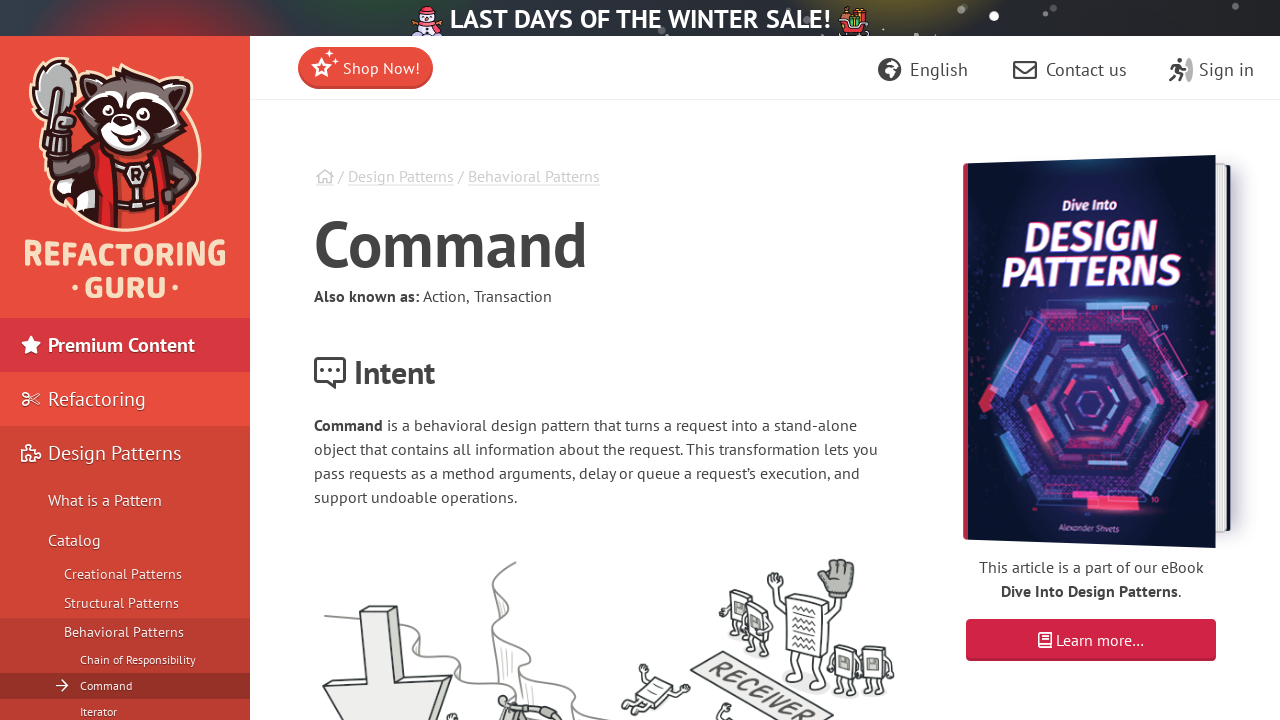